Navigates to the KSRTC online passenger reservation system user registration page and maximizes the browser window.

Starting URL: https://ksrtc.in/oprs-web/user/add.do

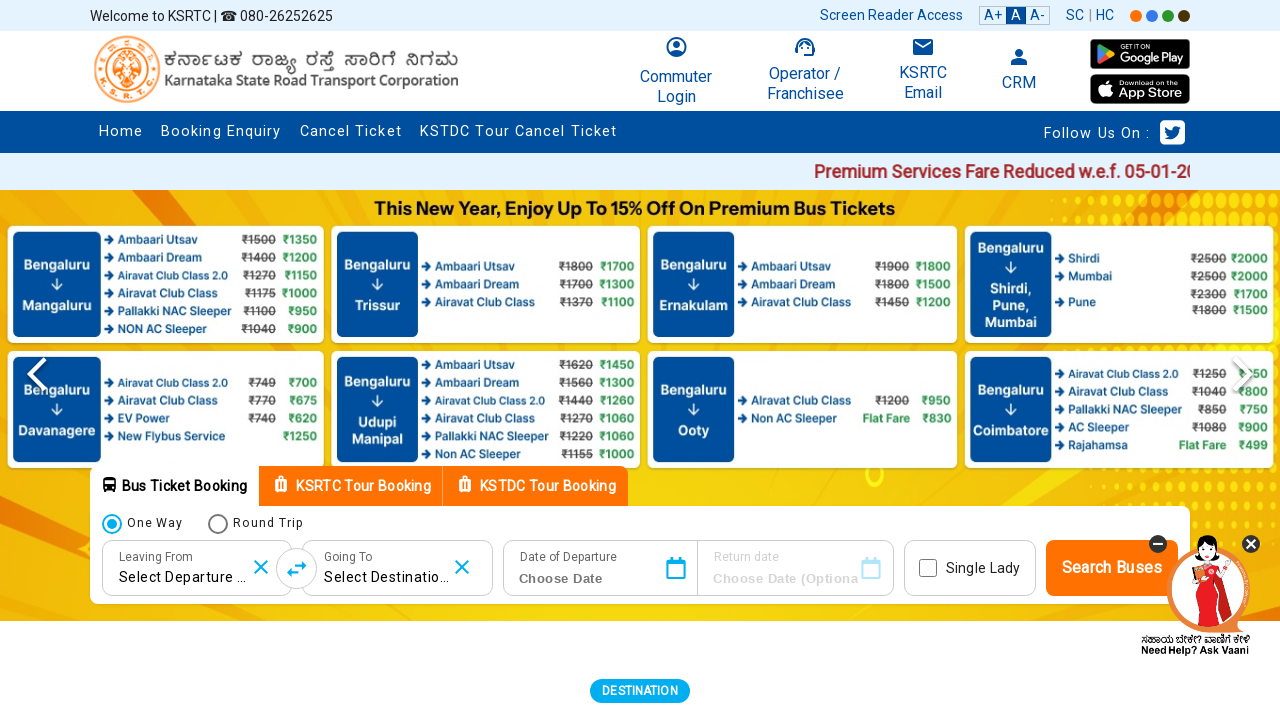

Navigated to KSRTC online passenger reservation system user registration page and waited for DOM content to load
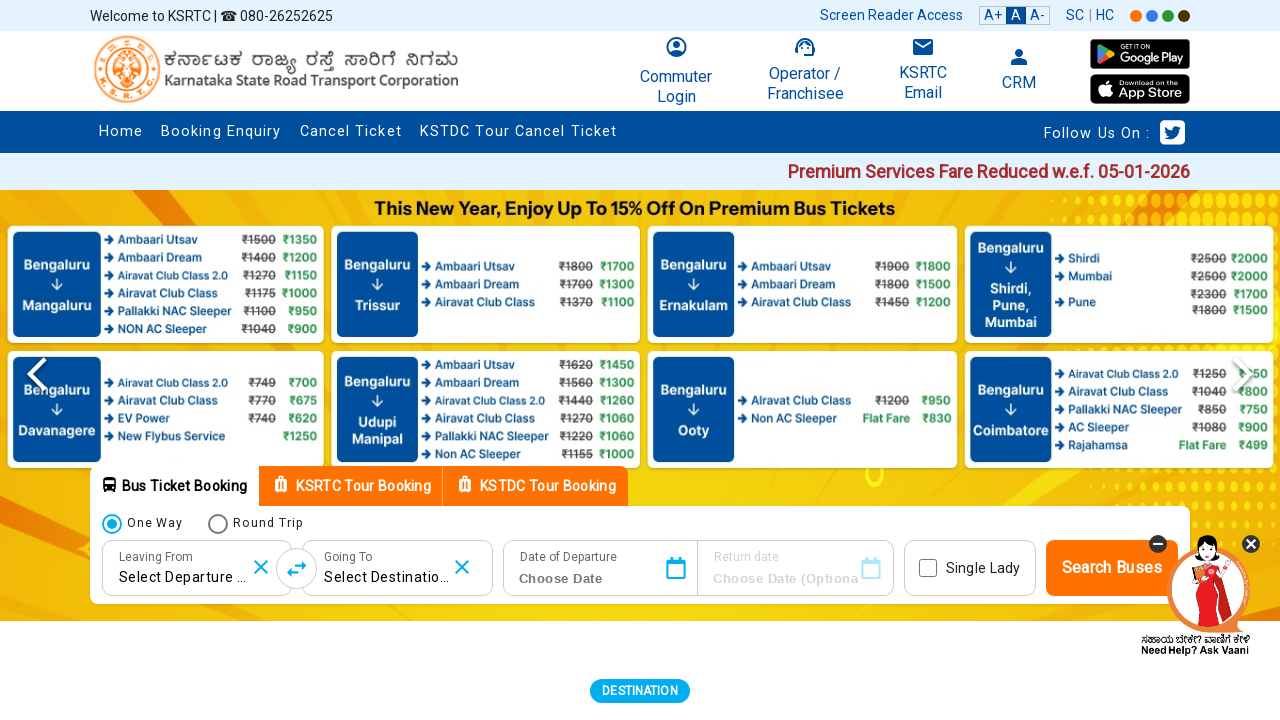

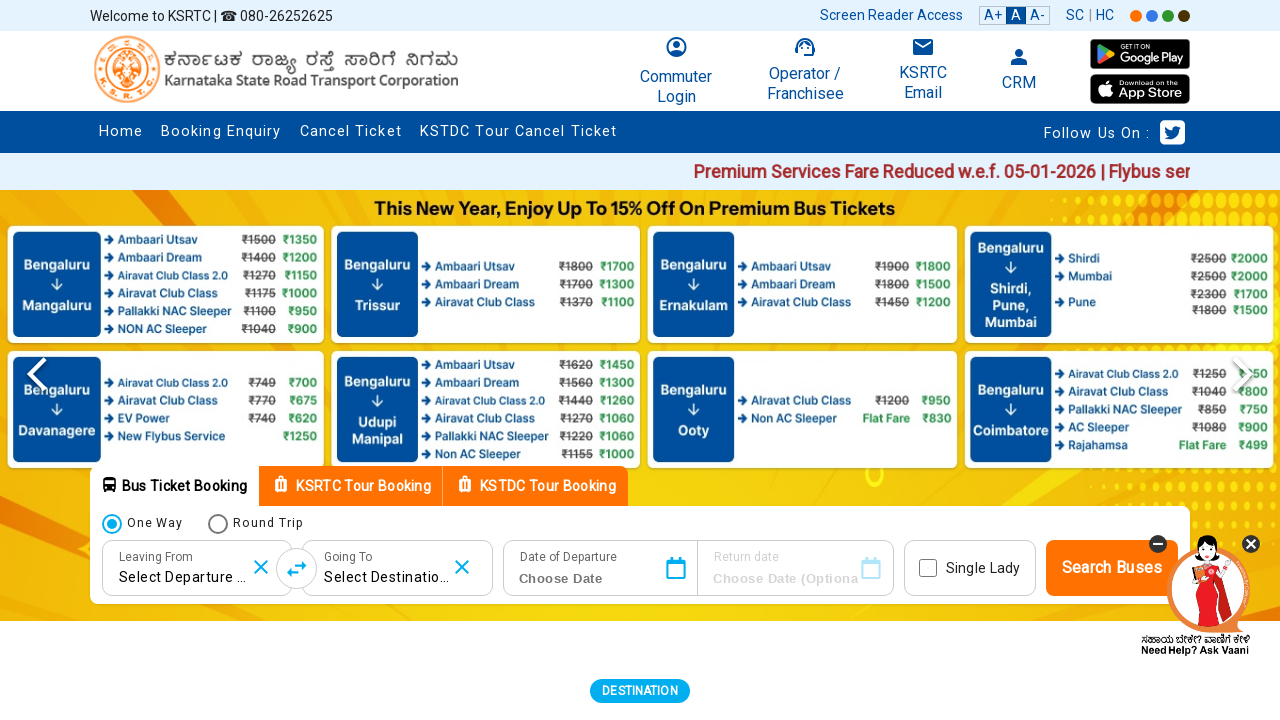